Tests clicking a dynamically positioned button

Starting URL: https://demoqa.com/buttons

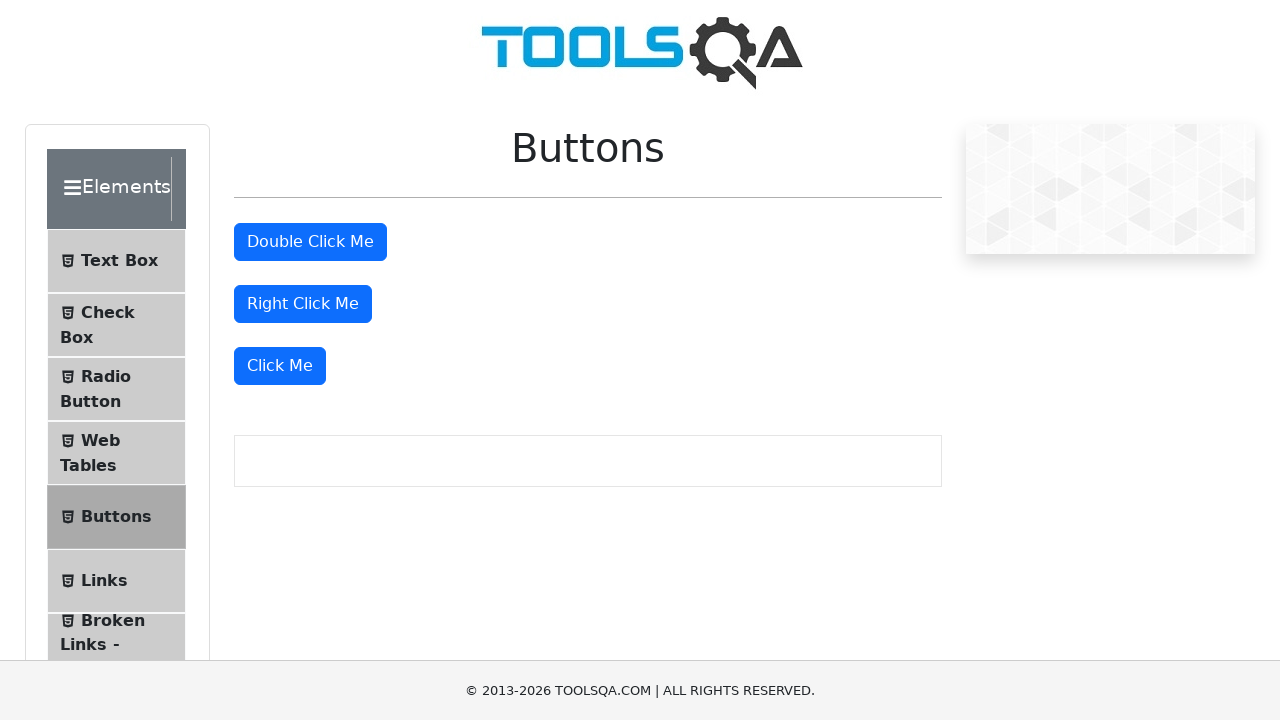

Scrolled dynamically positioned button into view
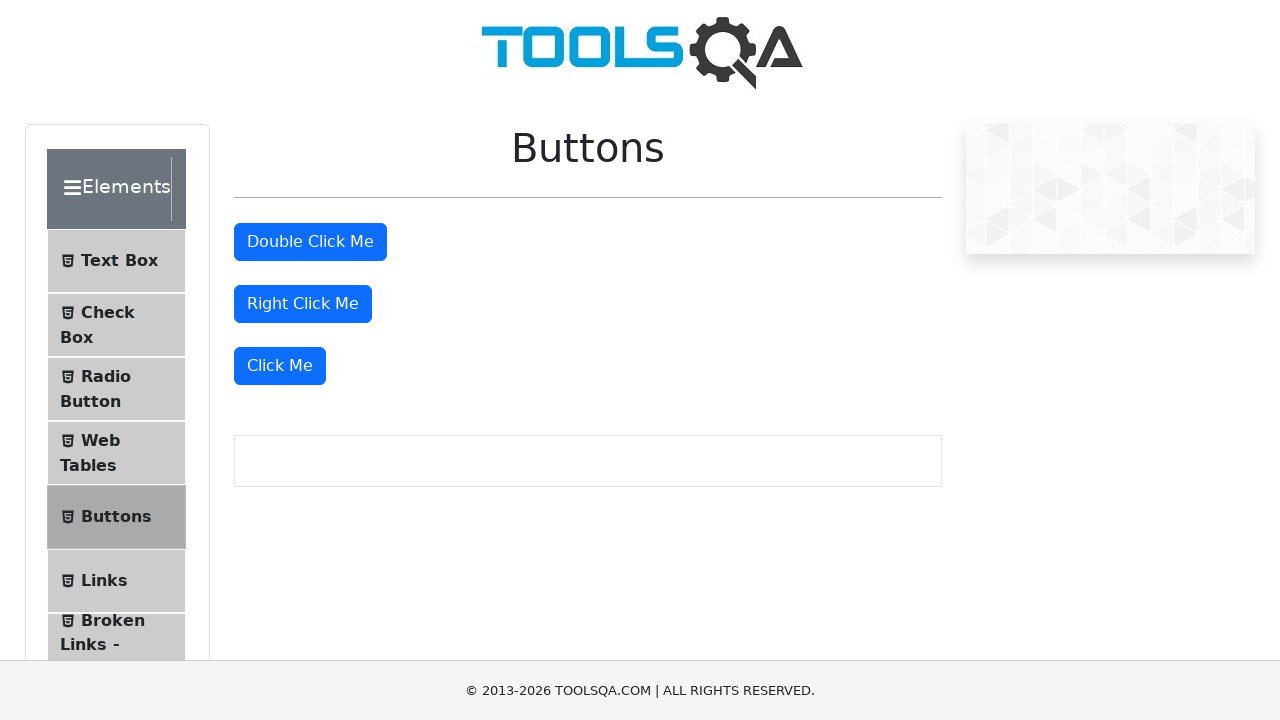

Clicked the dynamically positioned button at (280, 366) on xpath=//*[@id='rightClickBtn']/../following-sibling::div/button
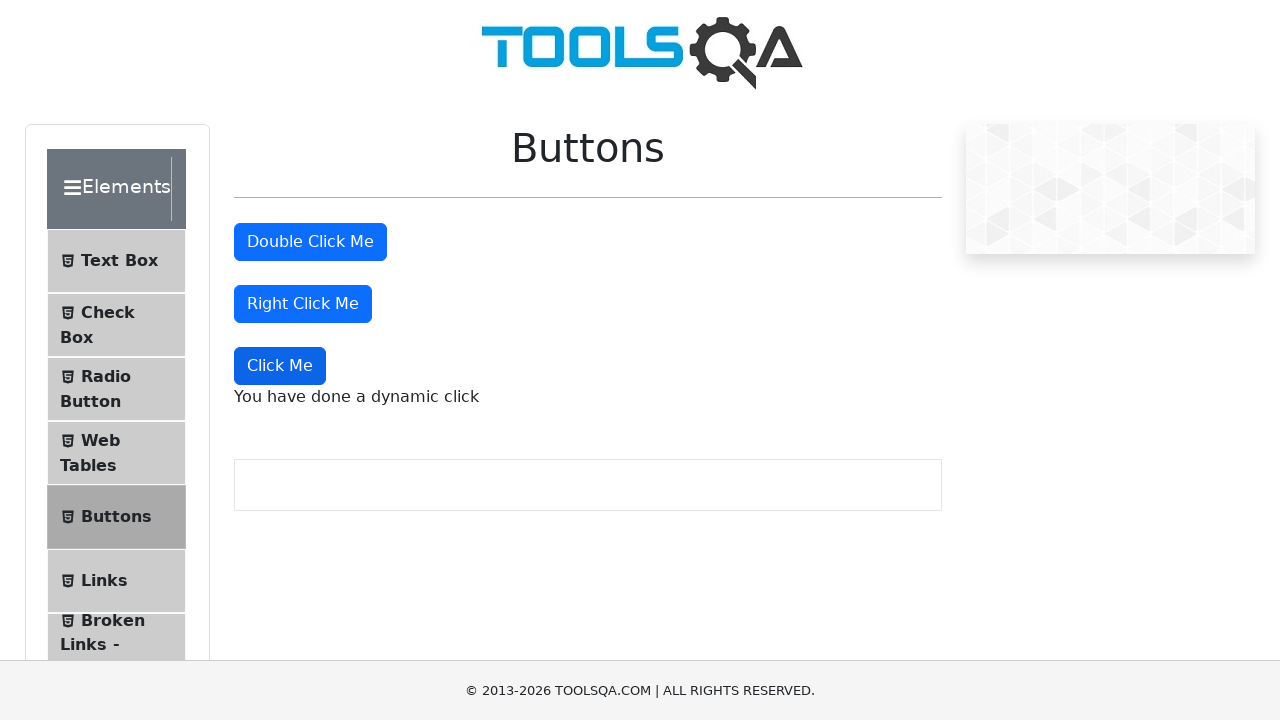

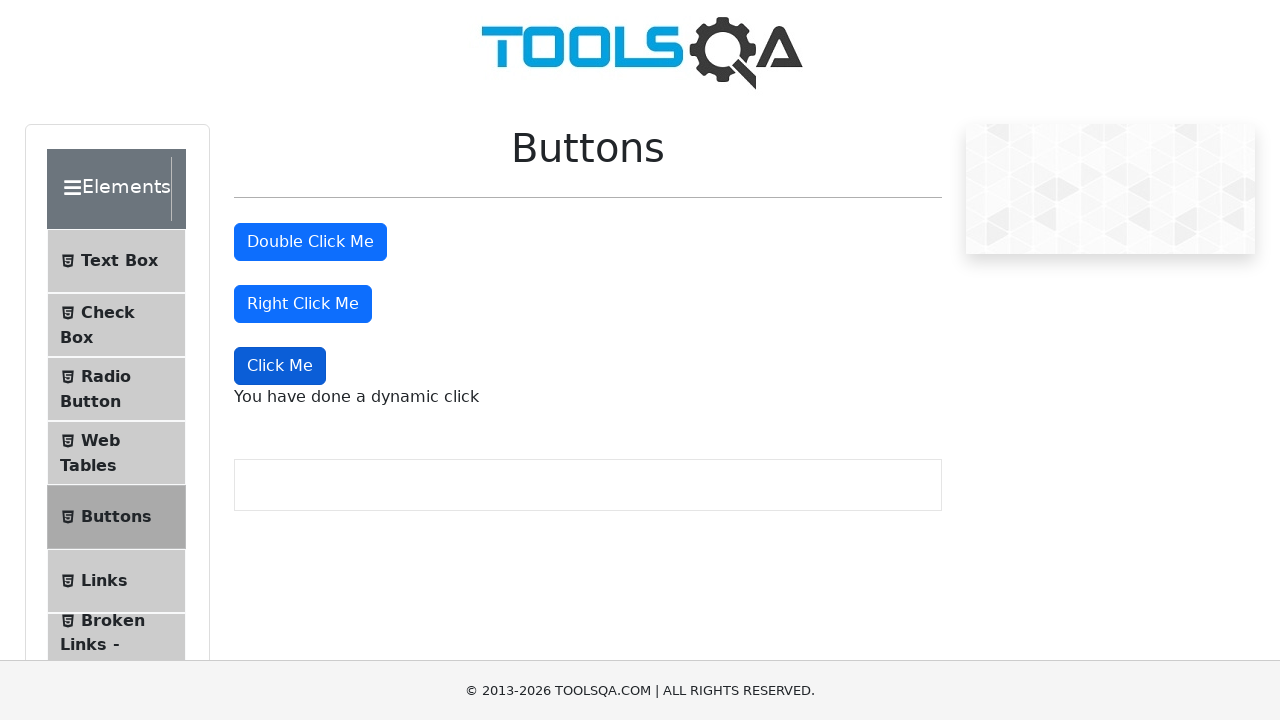